Navigates to the climbs list page, verifies 1000 items exist, and clicks on a random cotacol item

Starting URL: https://cotacol.cc/climbs

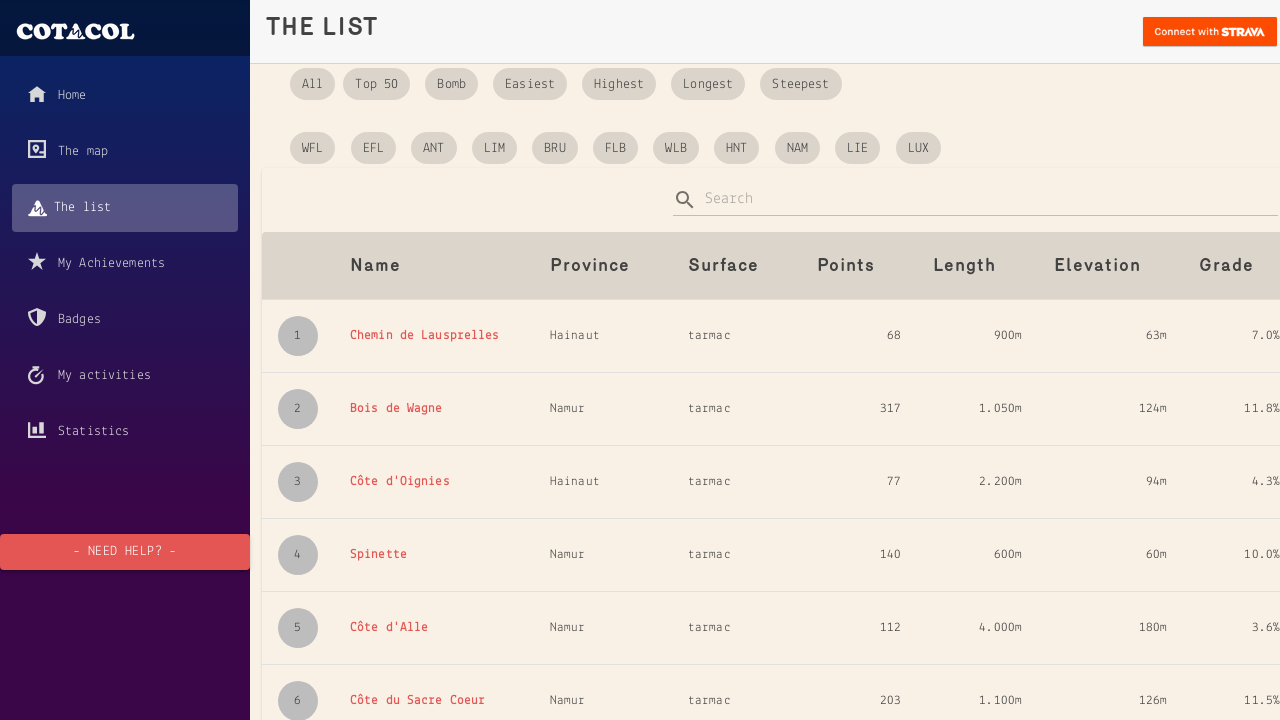

Waited for cotacol elements to load on climbs list page
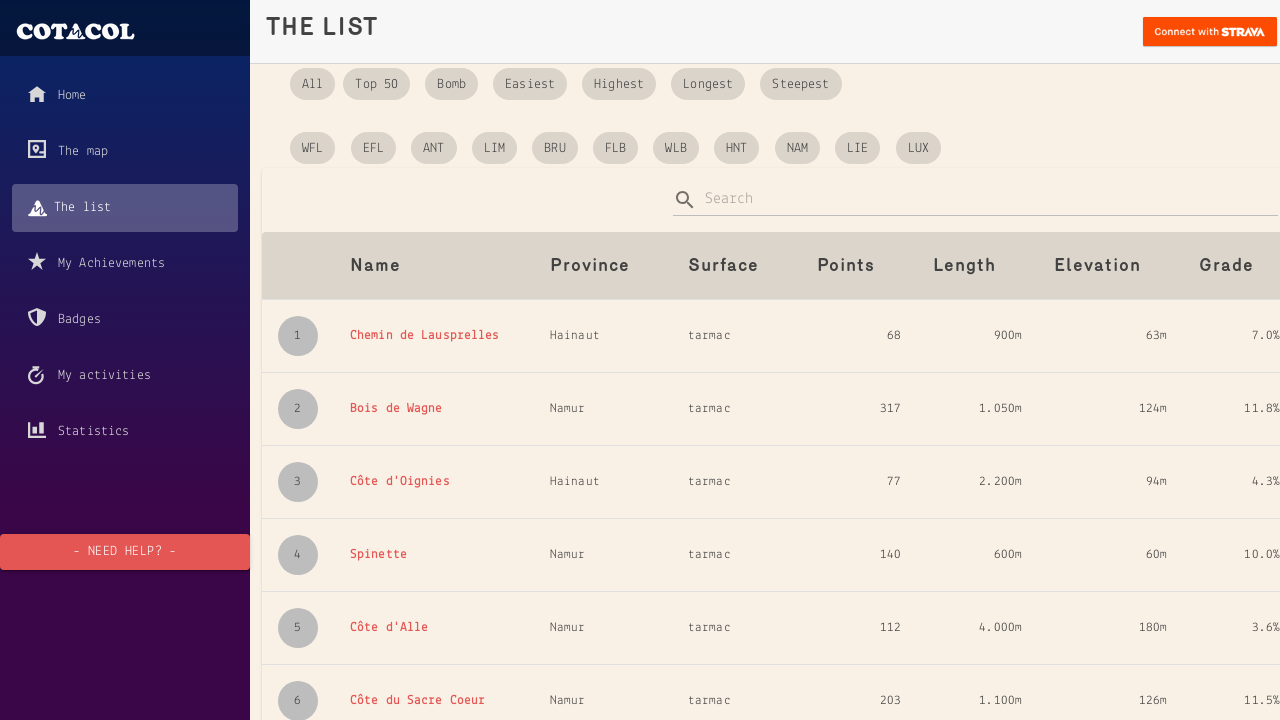

Counted cotacol items: 1000 found
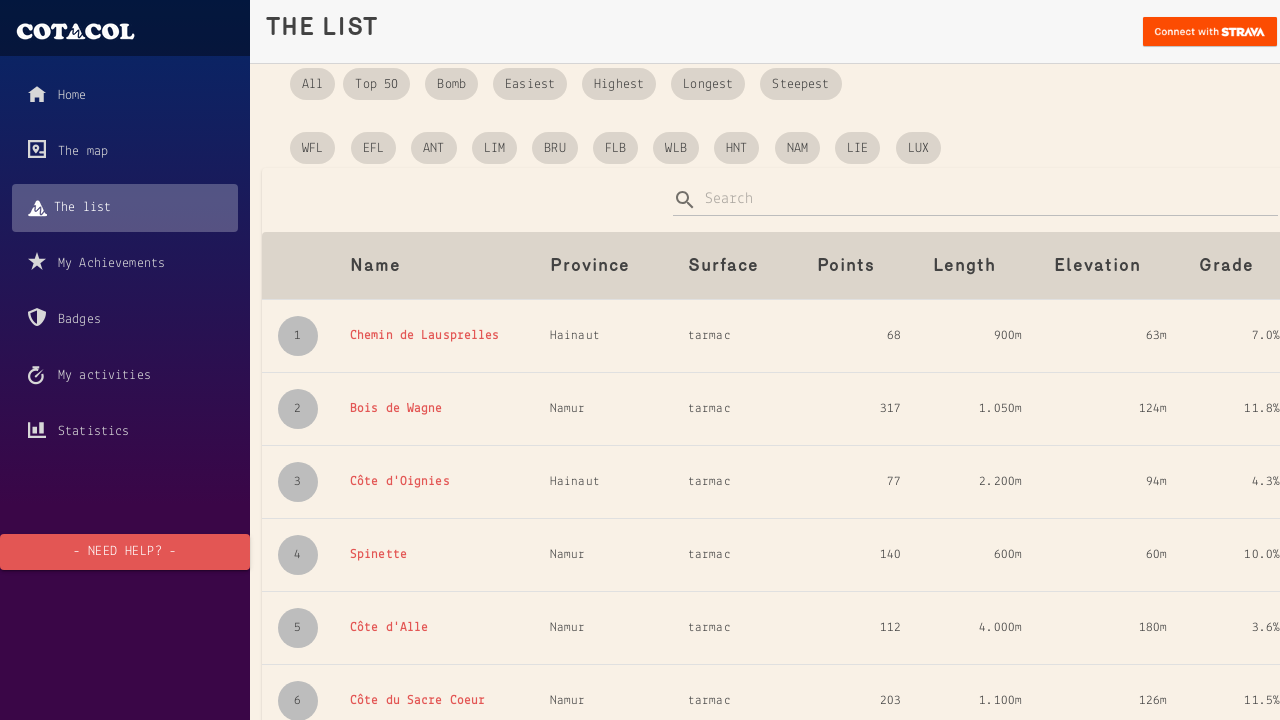

Verified that exactly 1000 cotacol items exist
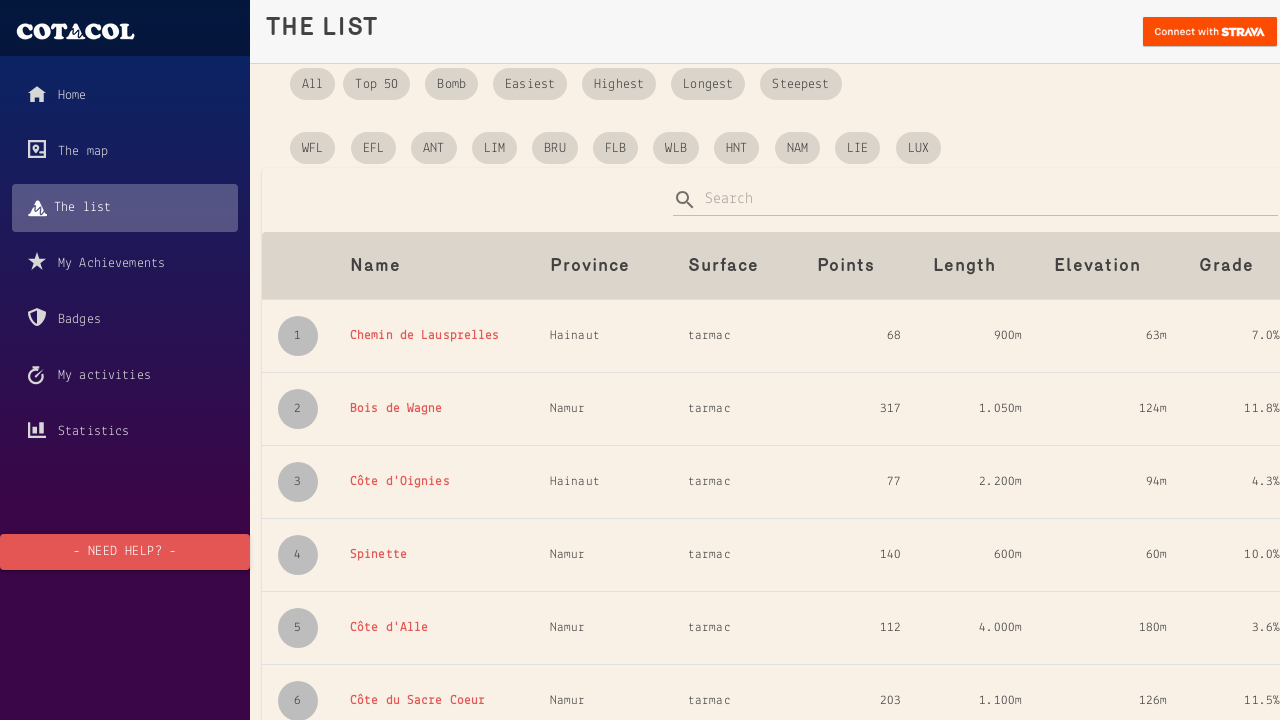

Clicked on random cotacol item #547 at (432, 484) on #cotacol-547
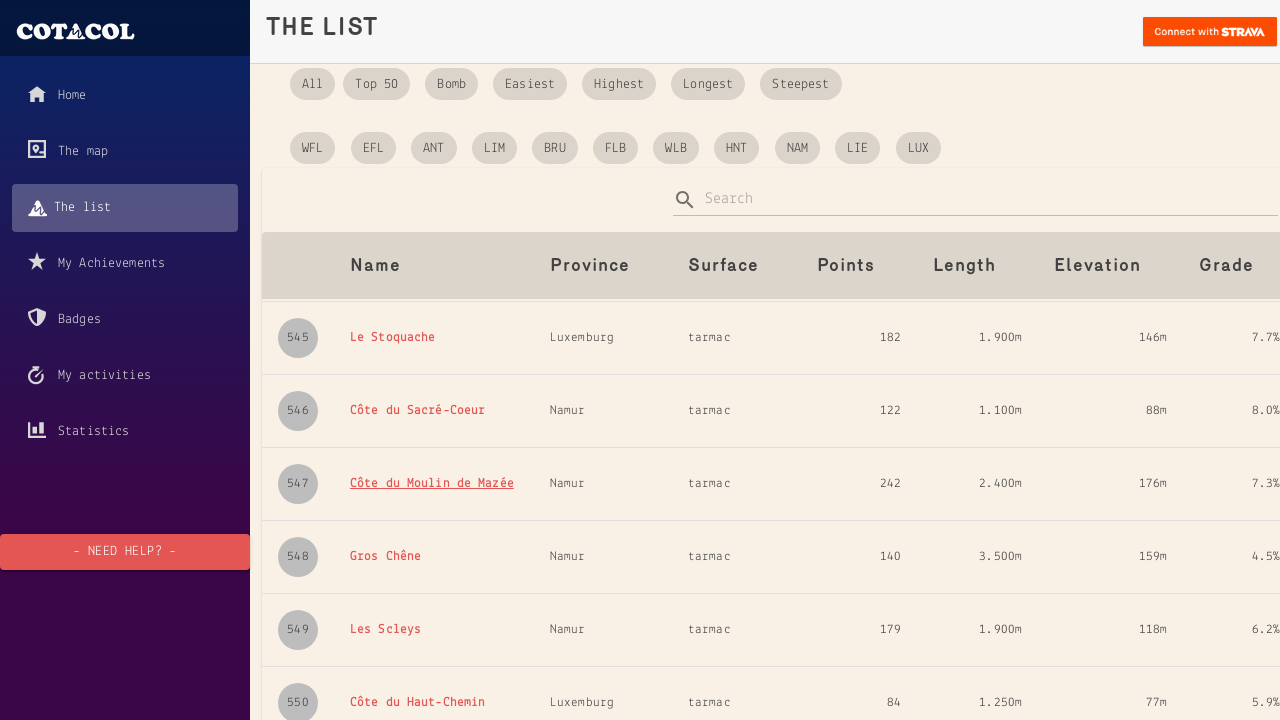

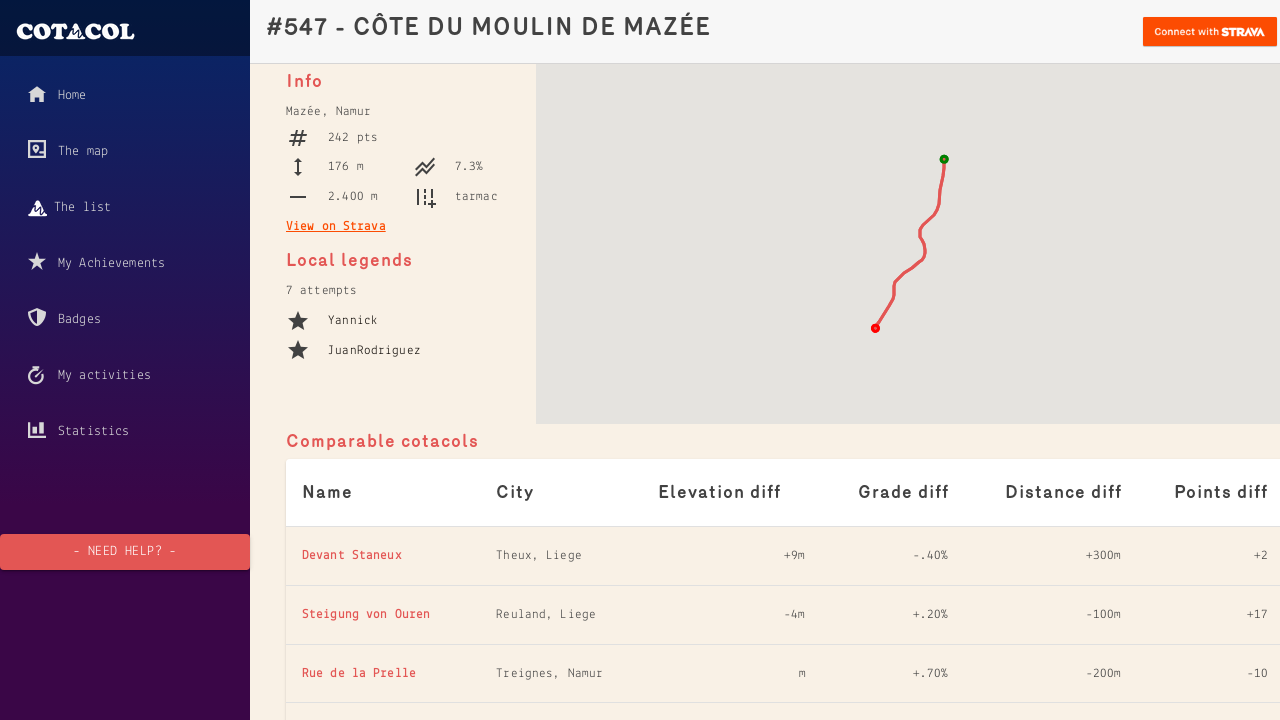